Tests different click actions on a demo page including right-click (context click) and double-click on specific buttons

Starting URL: https://demoqa.com/buttons

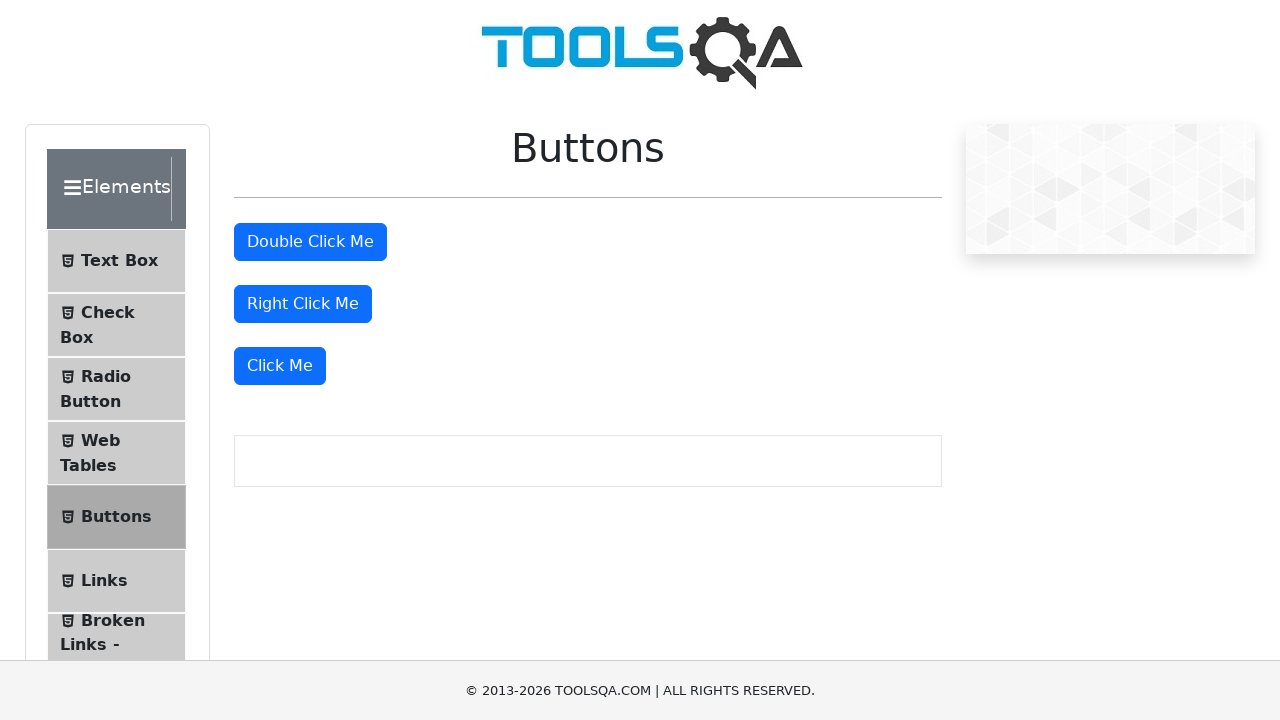

Right-clicked on the right click button at (303, 304) on #rightClickBtn
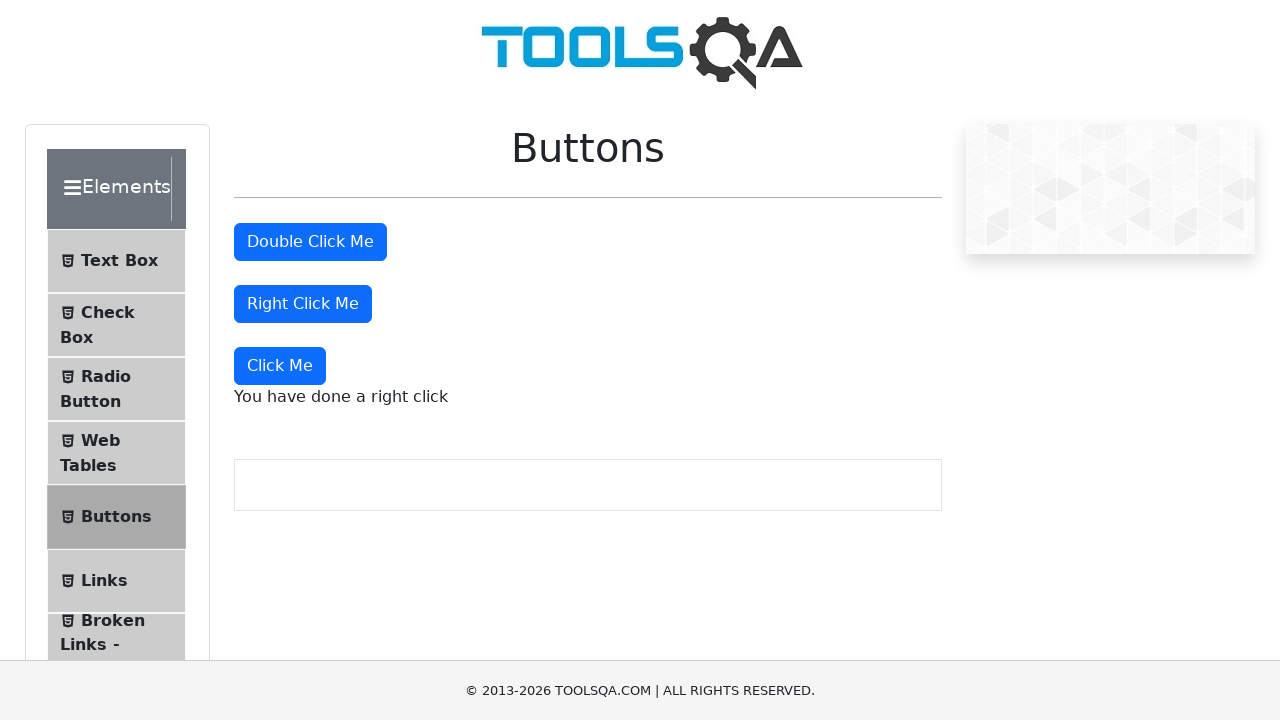

Double-clicked on the double click button at (310, 242) on #doubleClickBtn
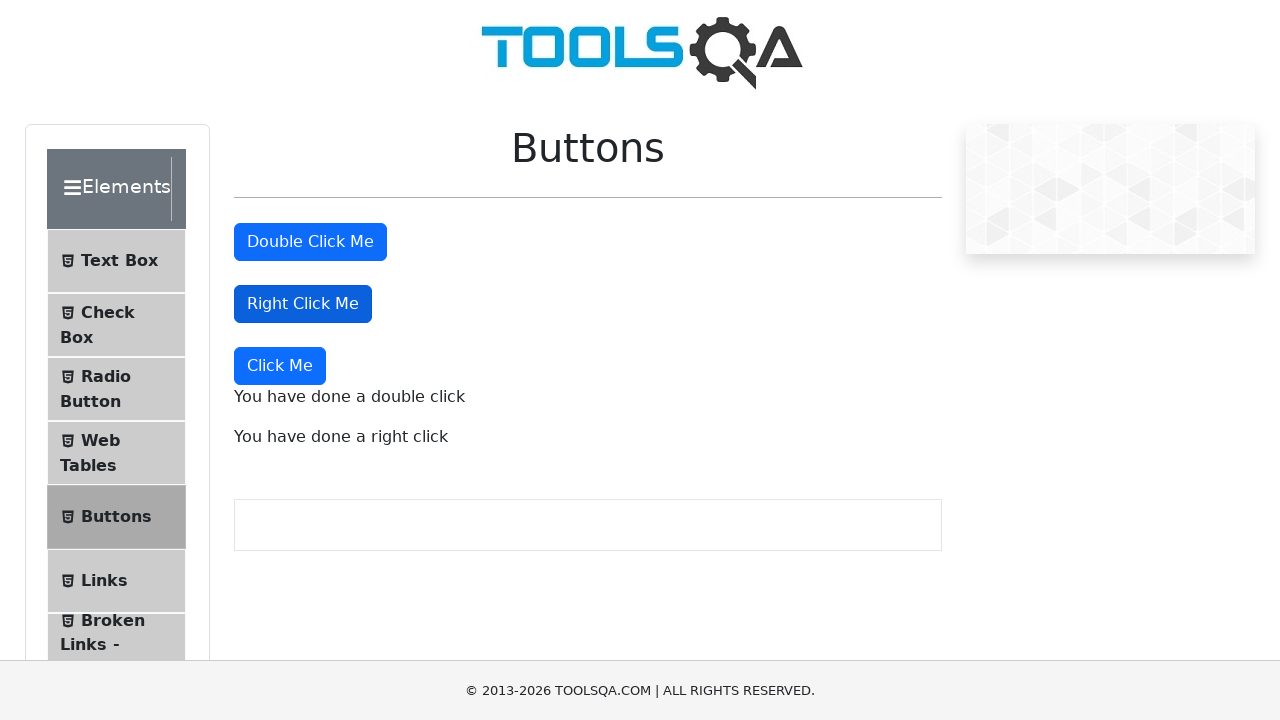

Scrolled down the page by 300 pixels
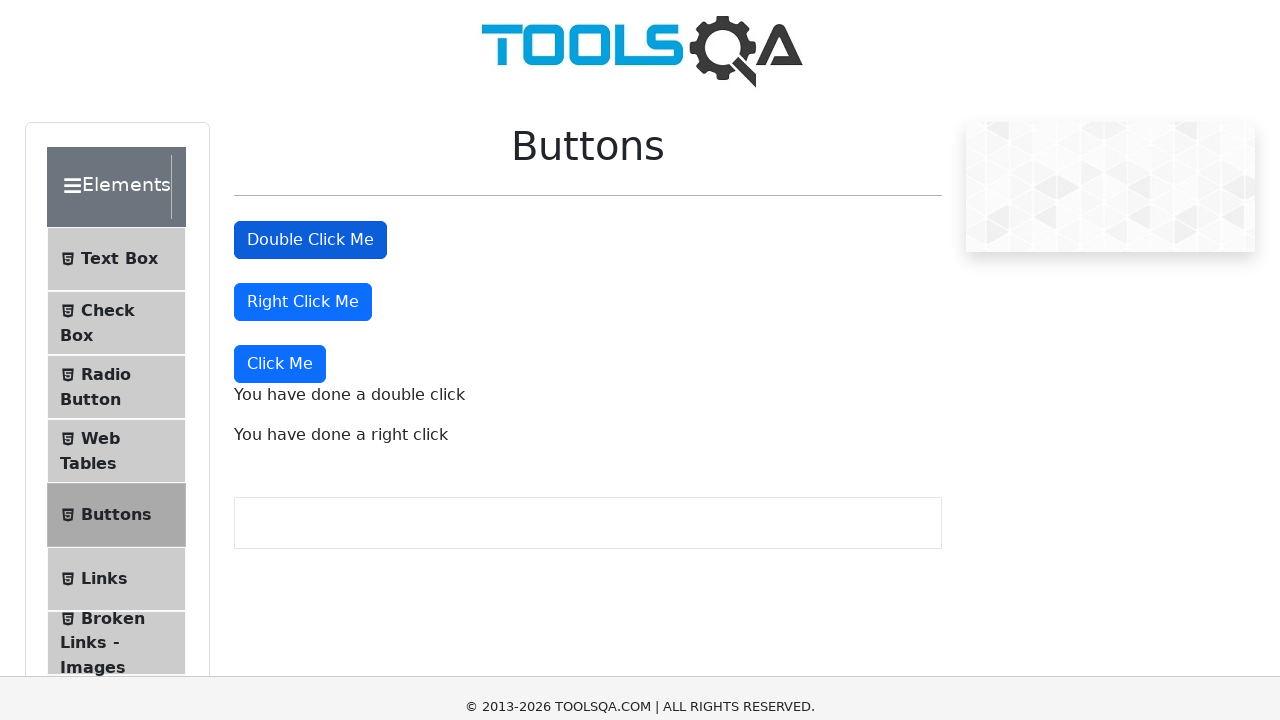

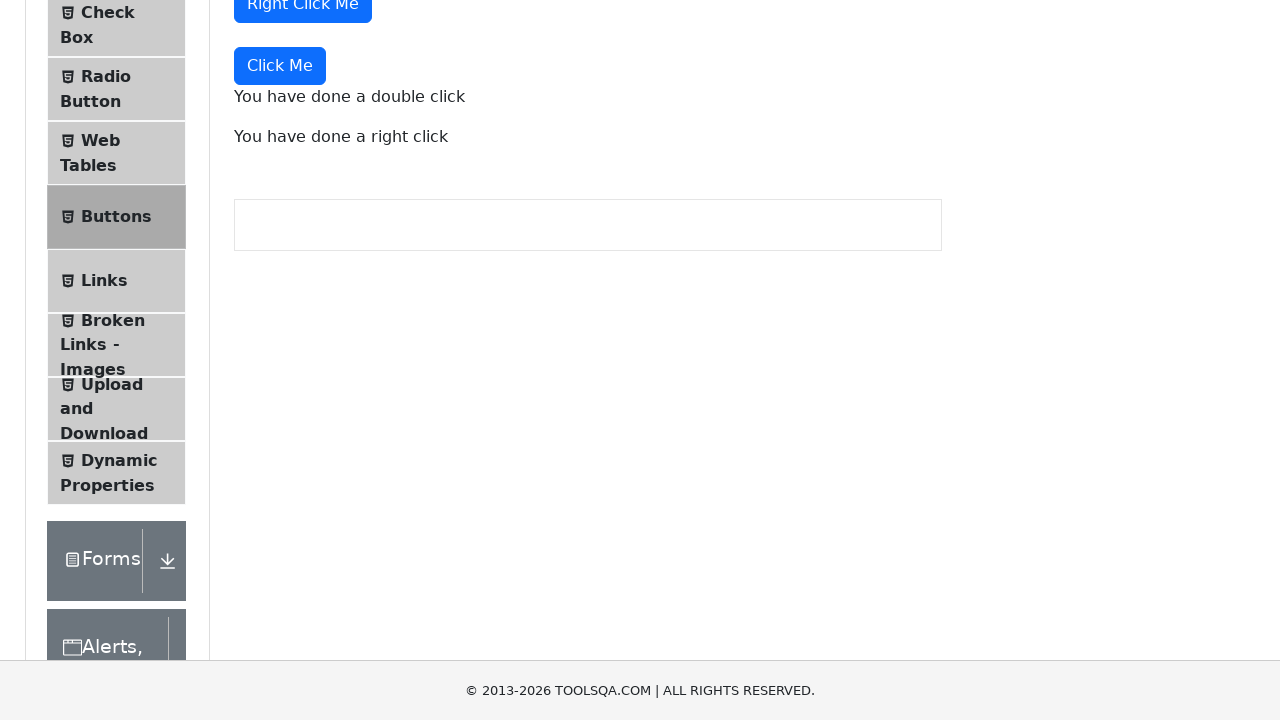